Tests navigation behavior after logout using browser back and forward buttons

Starting URL: https://www.globalsqa.com/angularJs-protractor/BankingProject/#/login

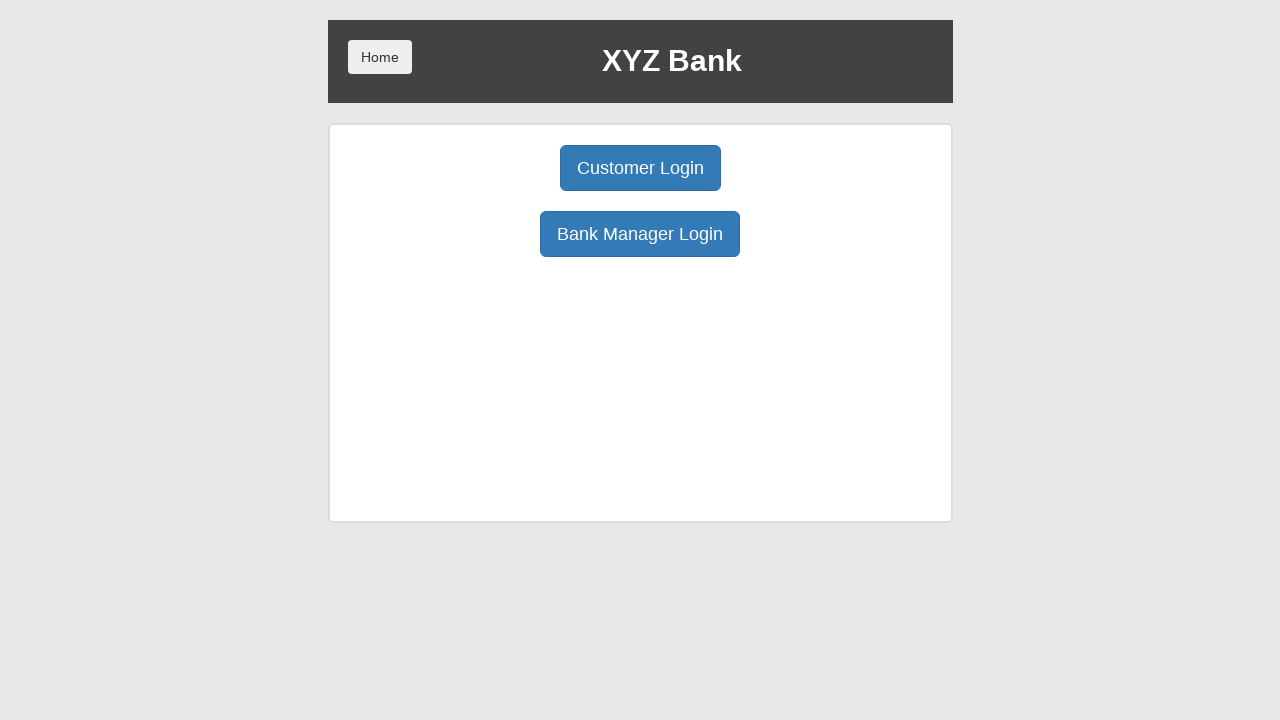

Clicked customer login button at (640, 168) on button[ng-click='customer()']
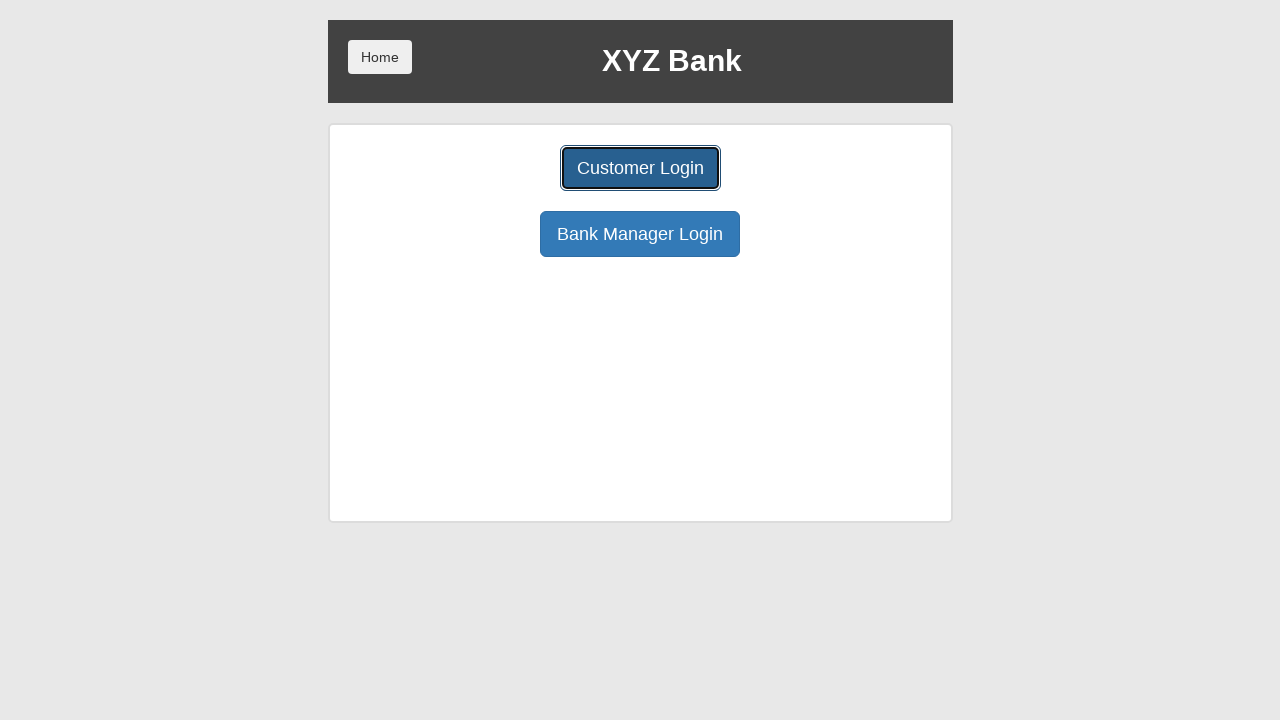

Selected 'Albus Dumbledore' from customer dropdown on #userSelect
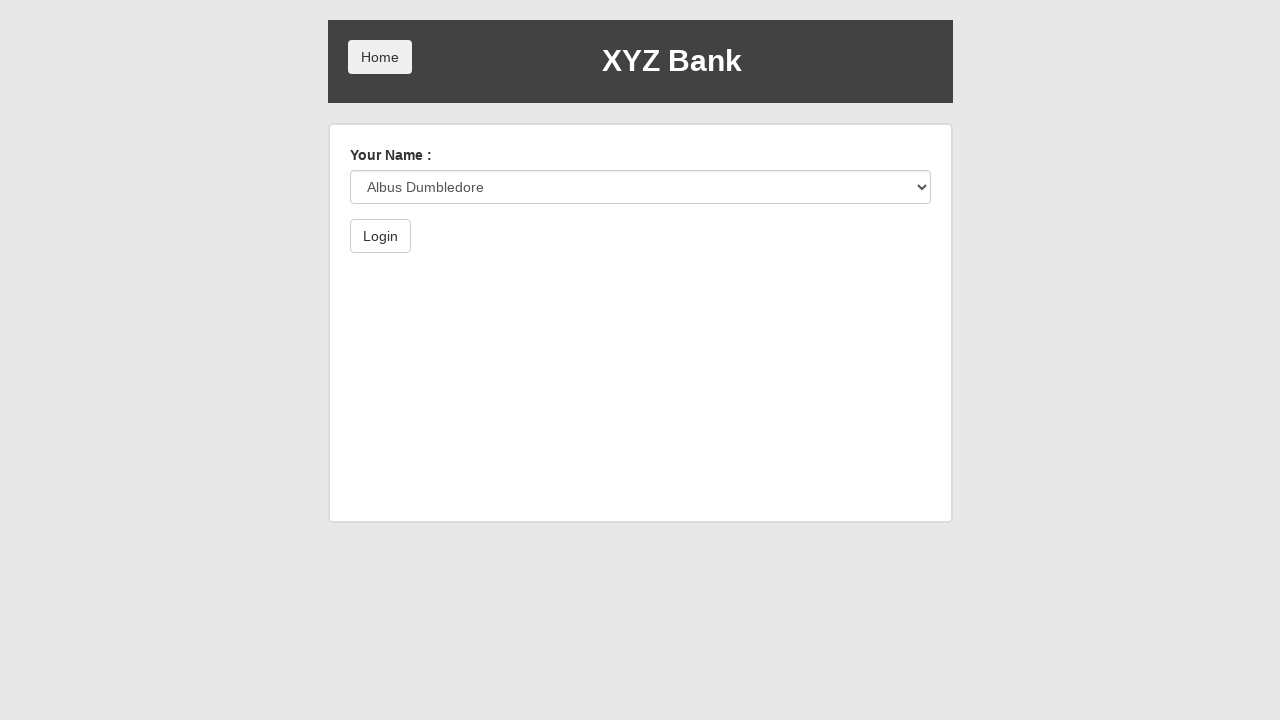

Clicked login button to authenticate at (380, 236) on body>div>div>div.ng-scope>div>form>button
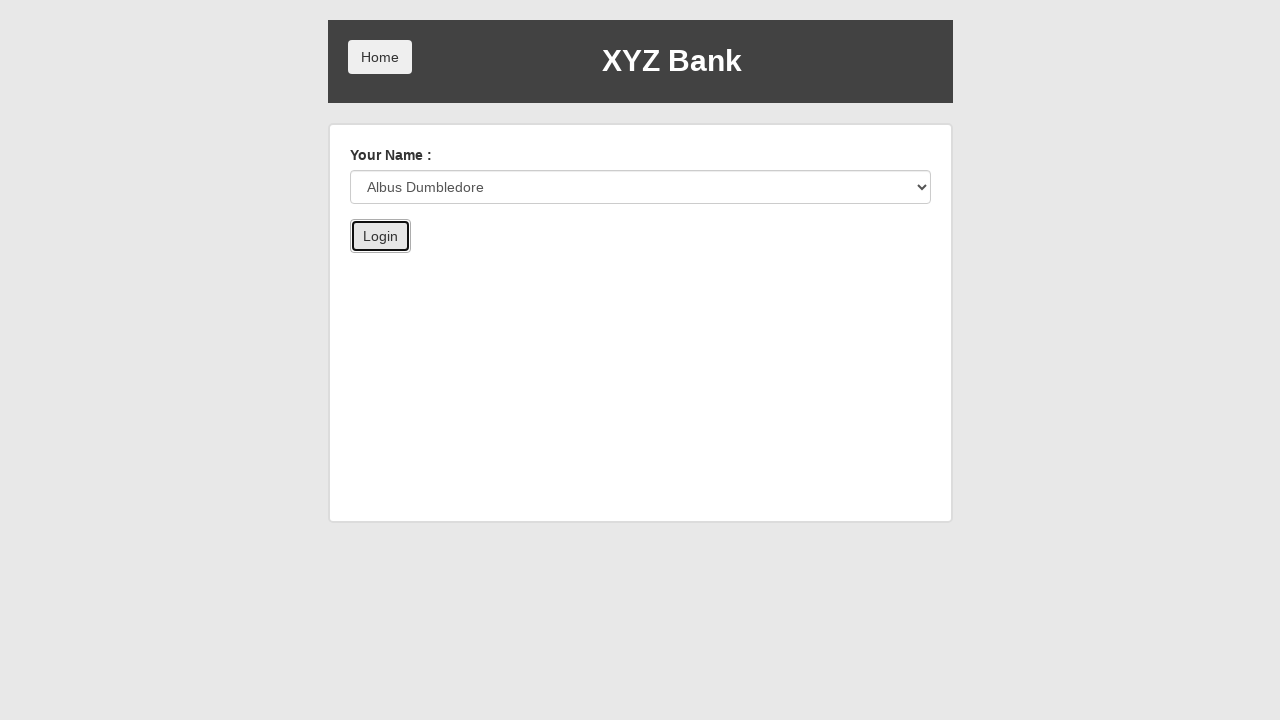

Clicked logout button at (898, 57) on body > div > div > div.box.mainhdr > button.btn.logout
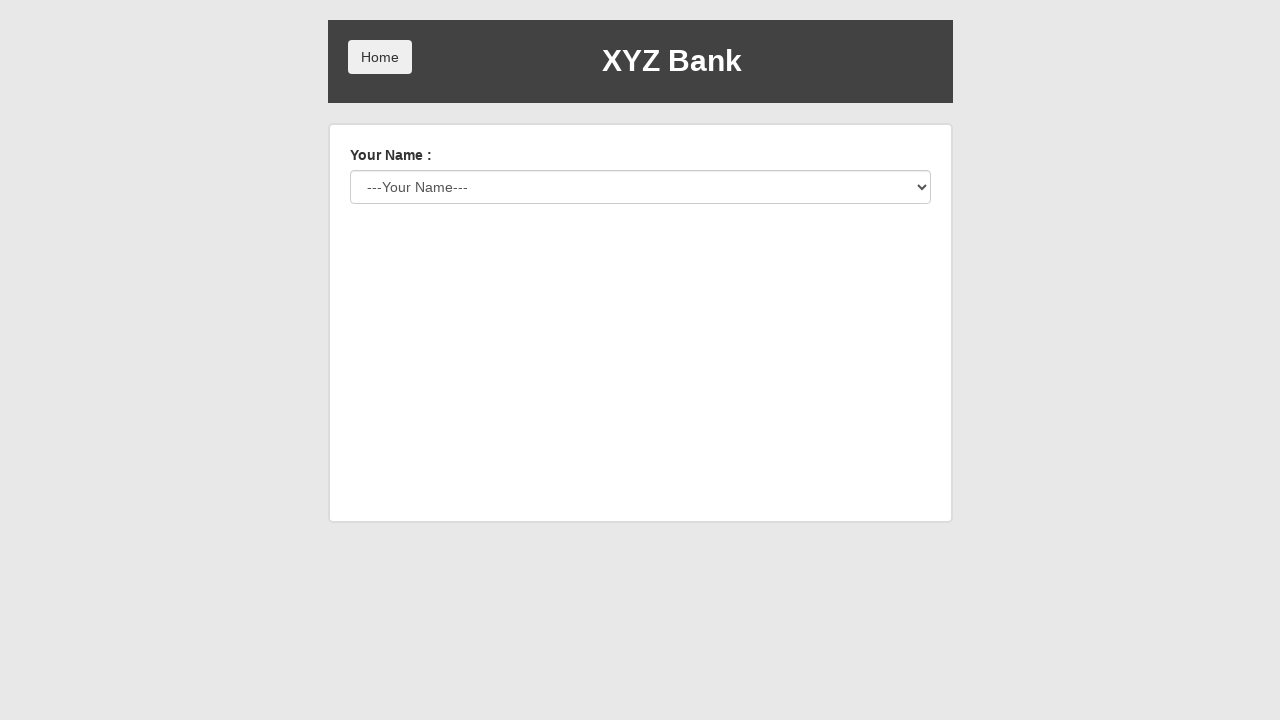

Navigated back using browser back button
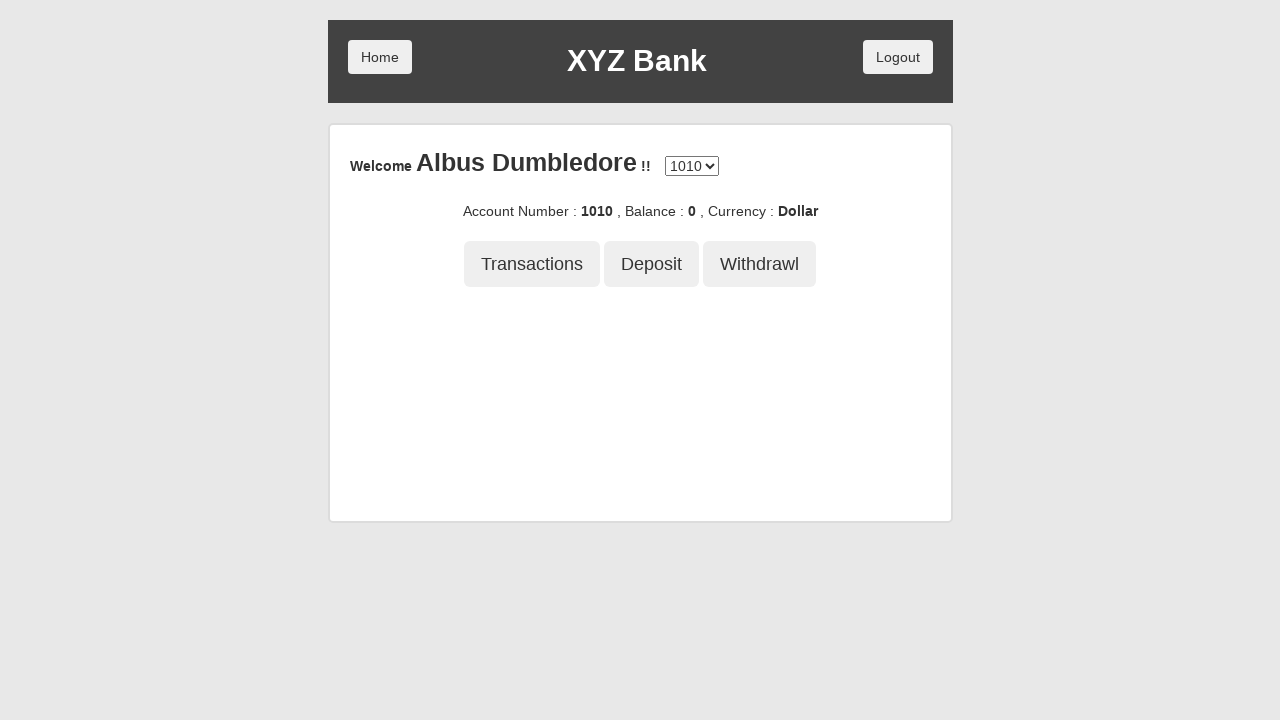

Navigated forward using browser forward button
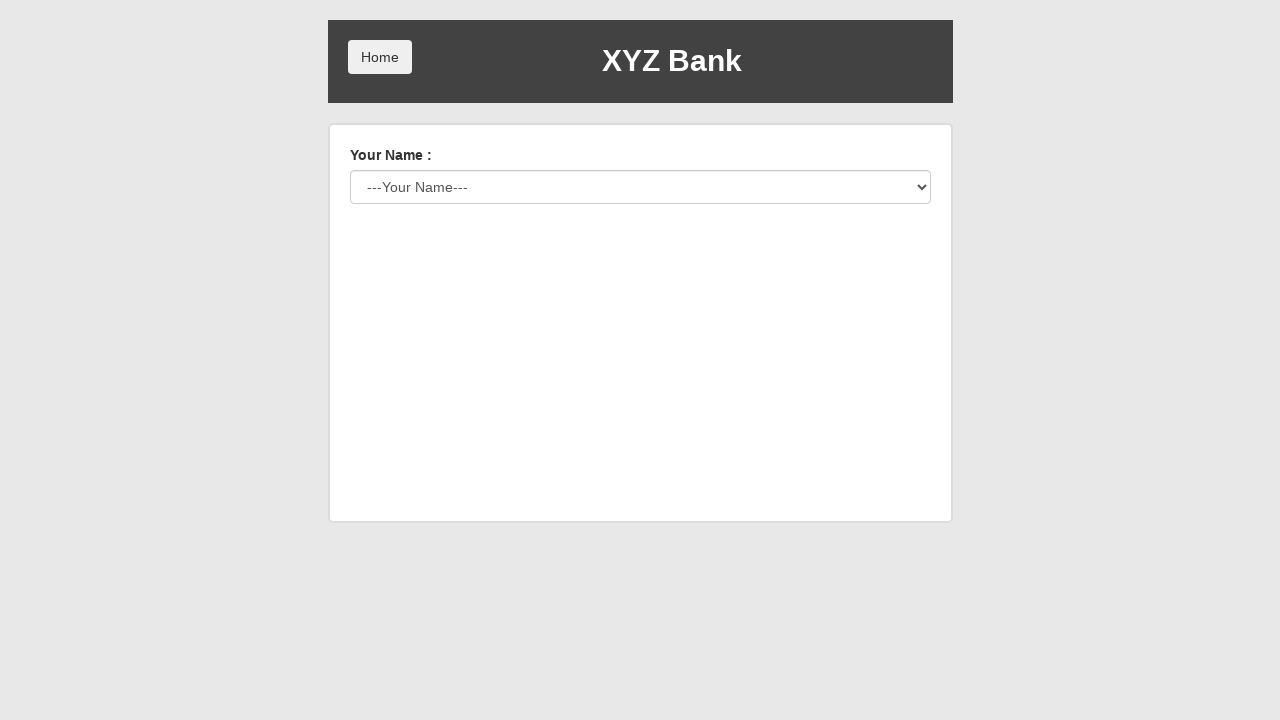

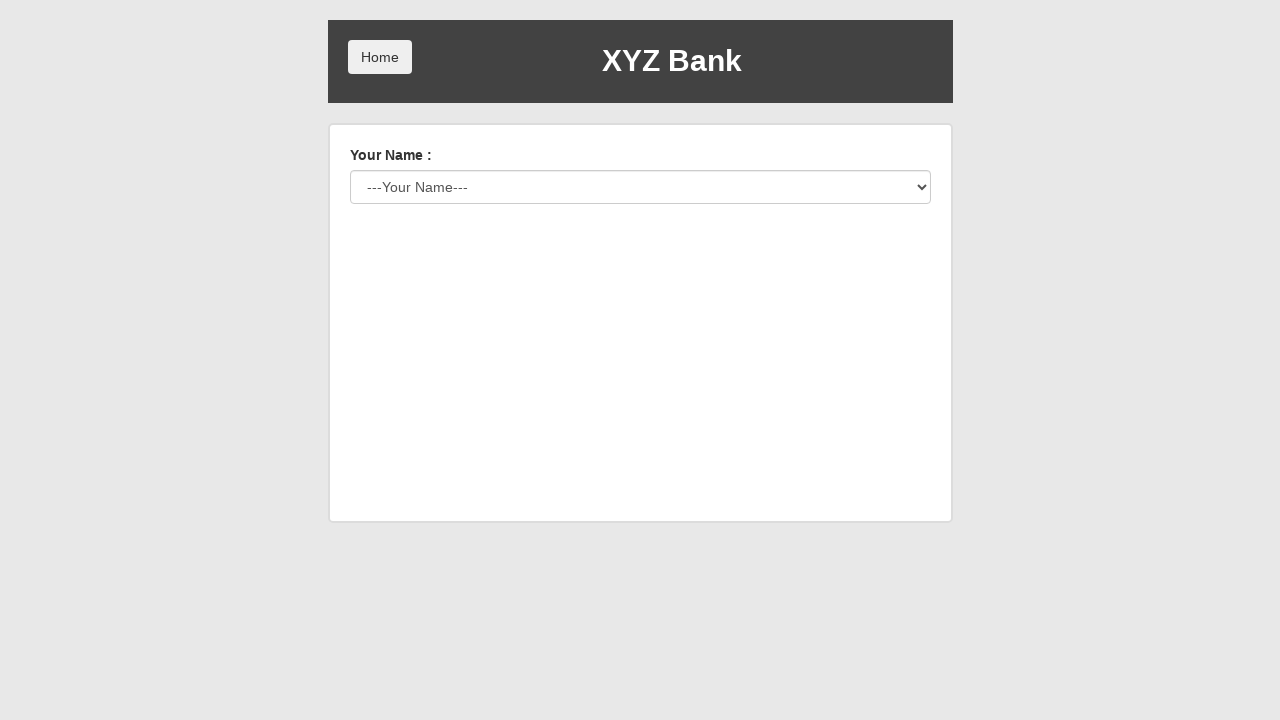